Handles an alert popup on page load by waiting for it to appear, reading its text, and accepting it

Starting URL: http://only-testing-blog.blogspot.com/2014/01/new-testing.html?

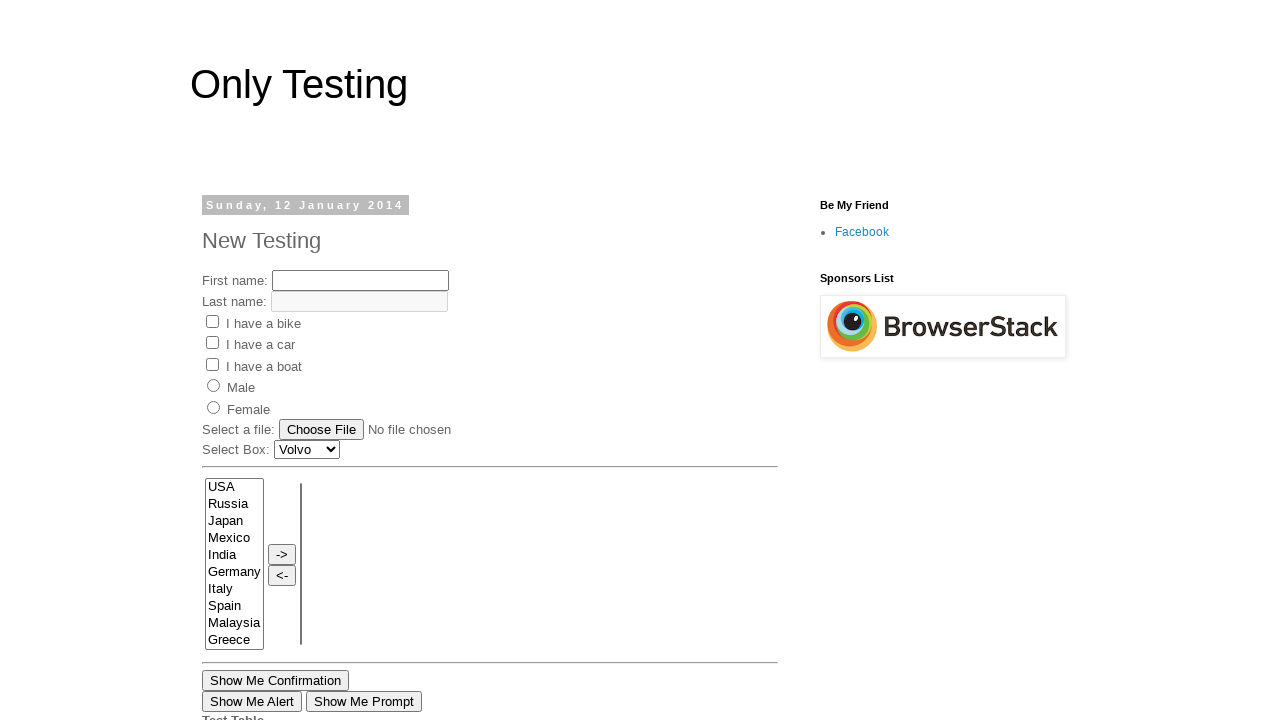

Set up dialog handler to automatically accept alerts
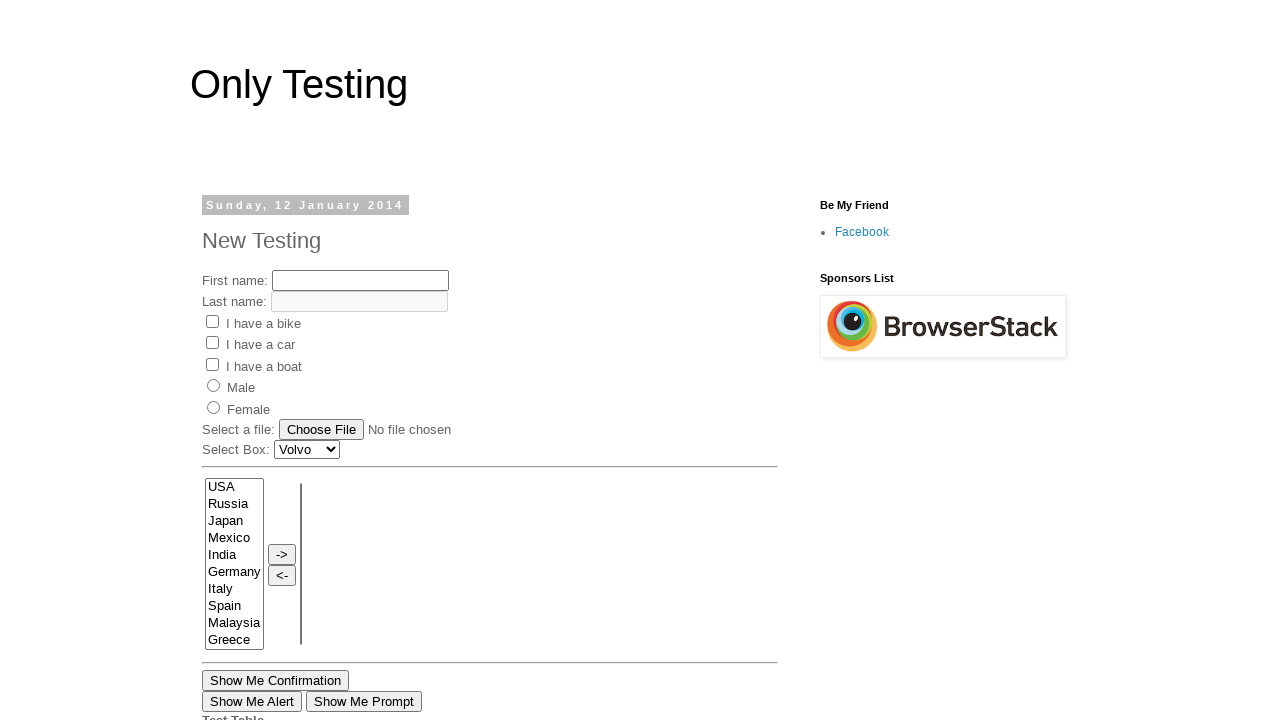

Waited 1 second to allow alert popup to appear on page load
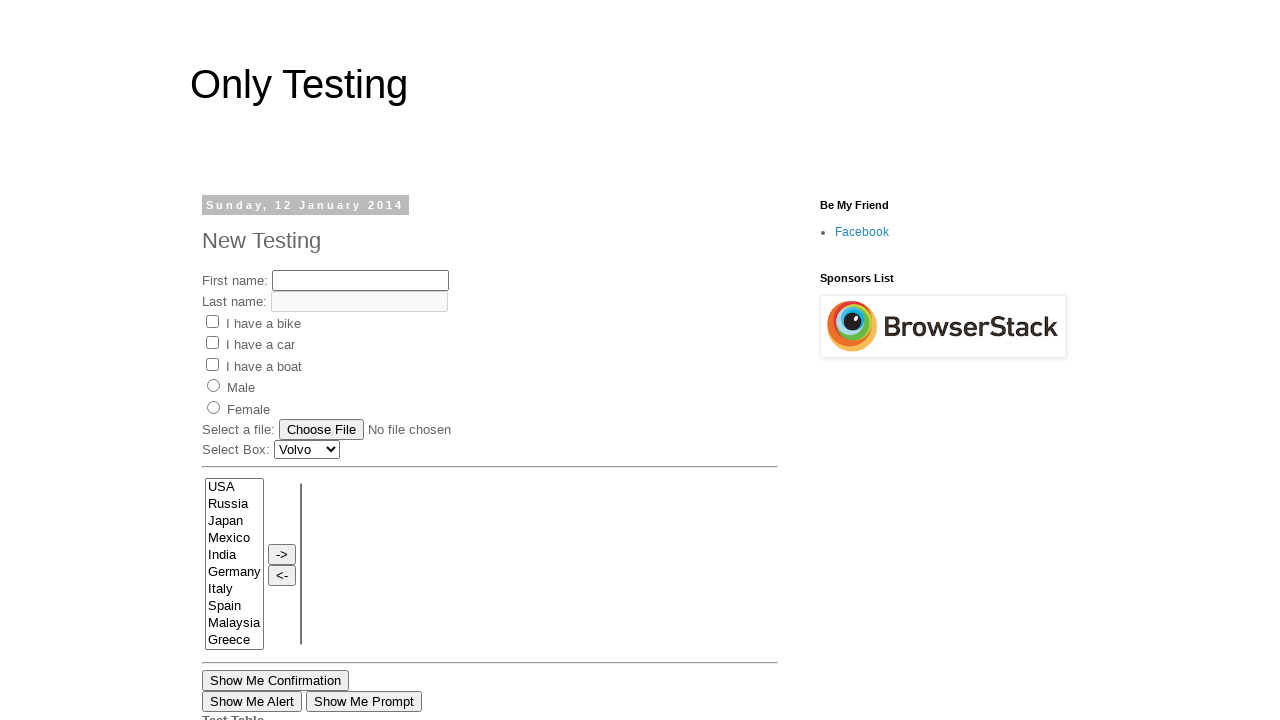

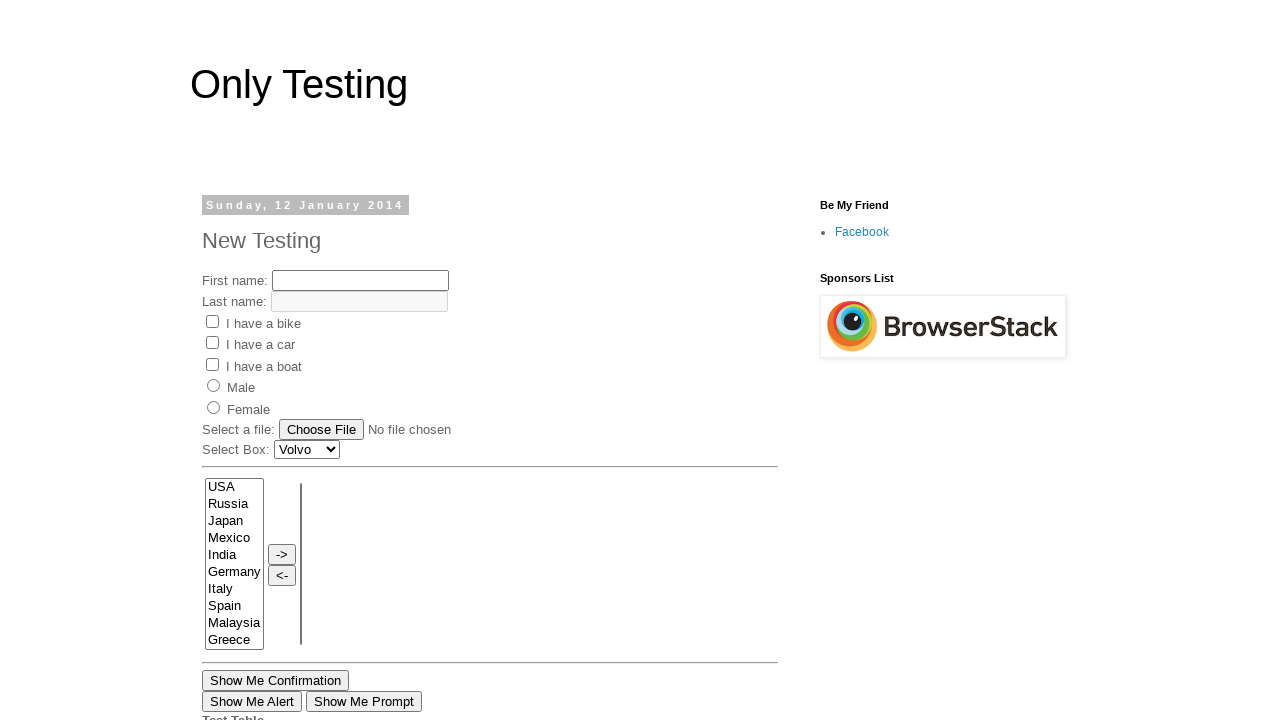